Tests opting out of A/B tests by adding an opt-out cookie after visiting the page, then refreshing to verify the page shows "No A/B Test" heading.

Starting URL: http://the-internet.herokuapp.com/abtest

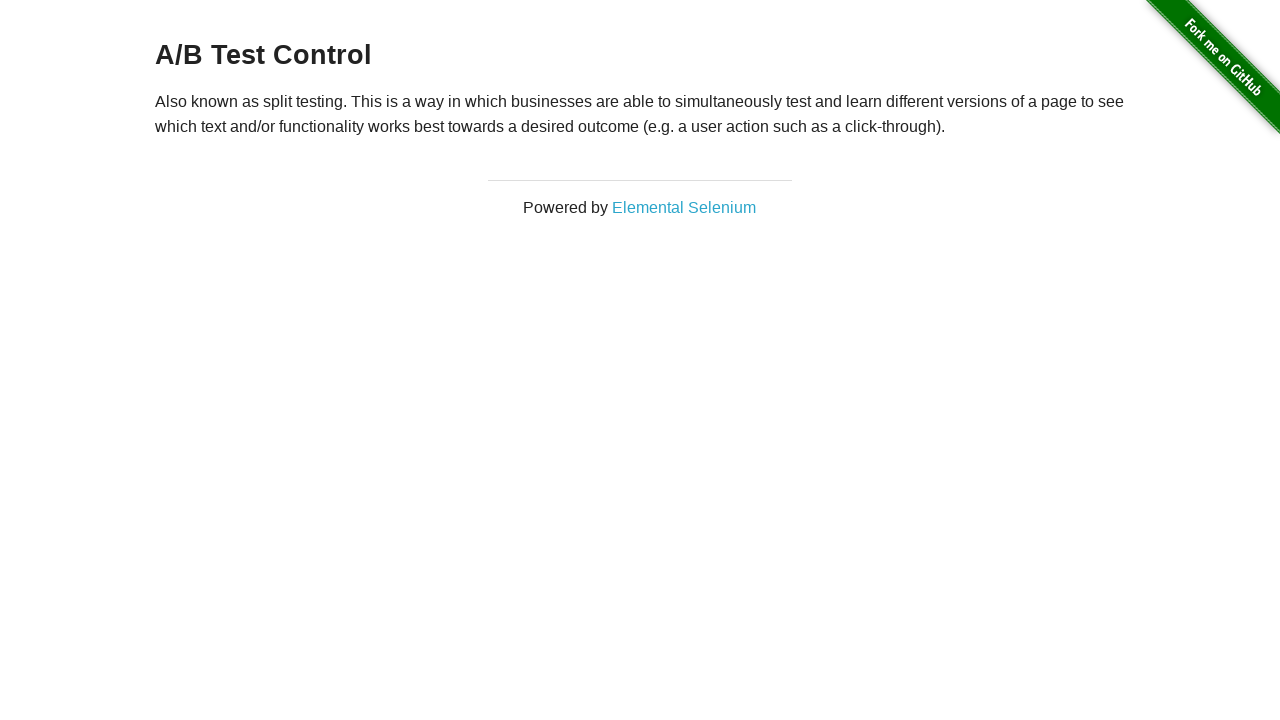

Located h3 heading element
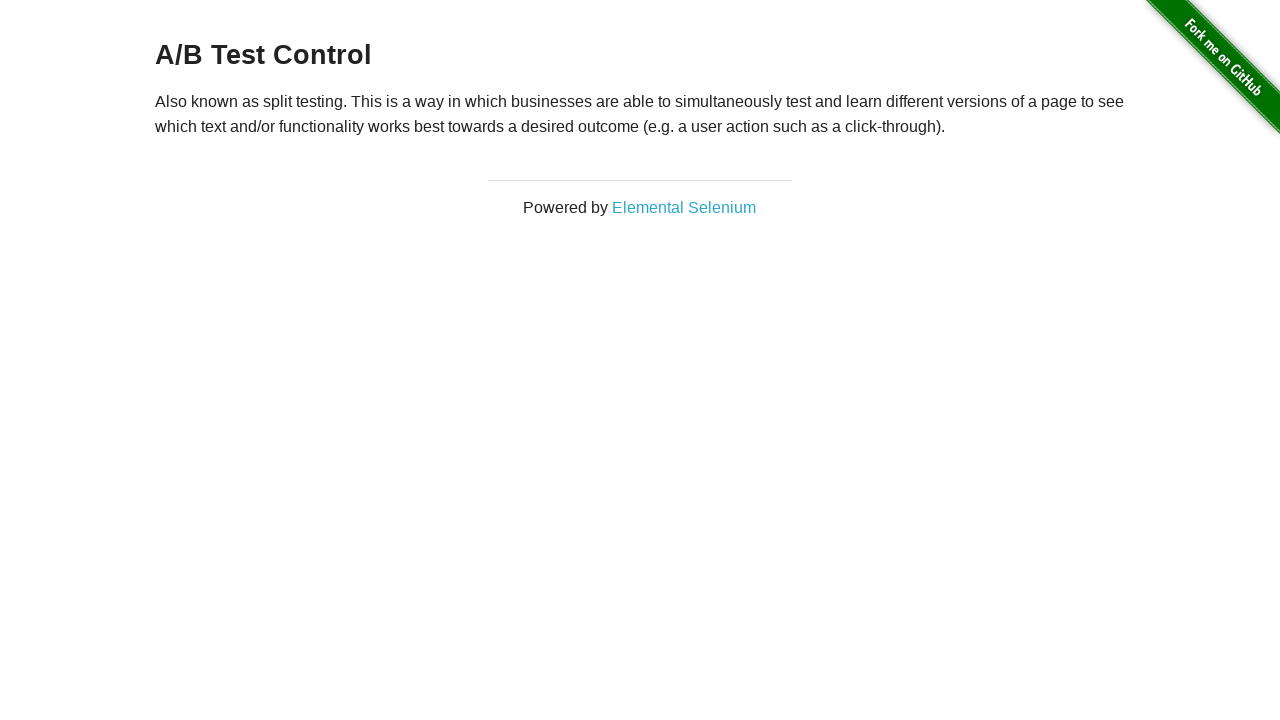

Retrieved heading text content
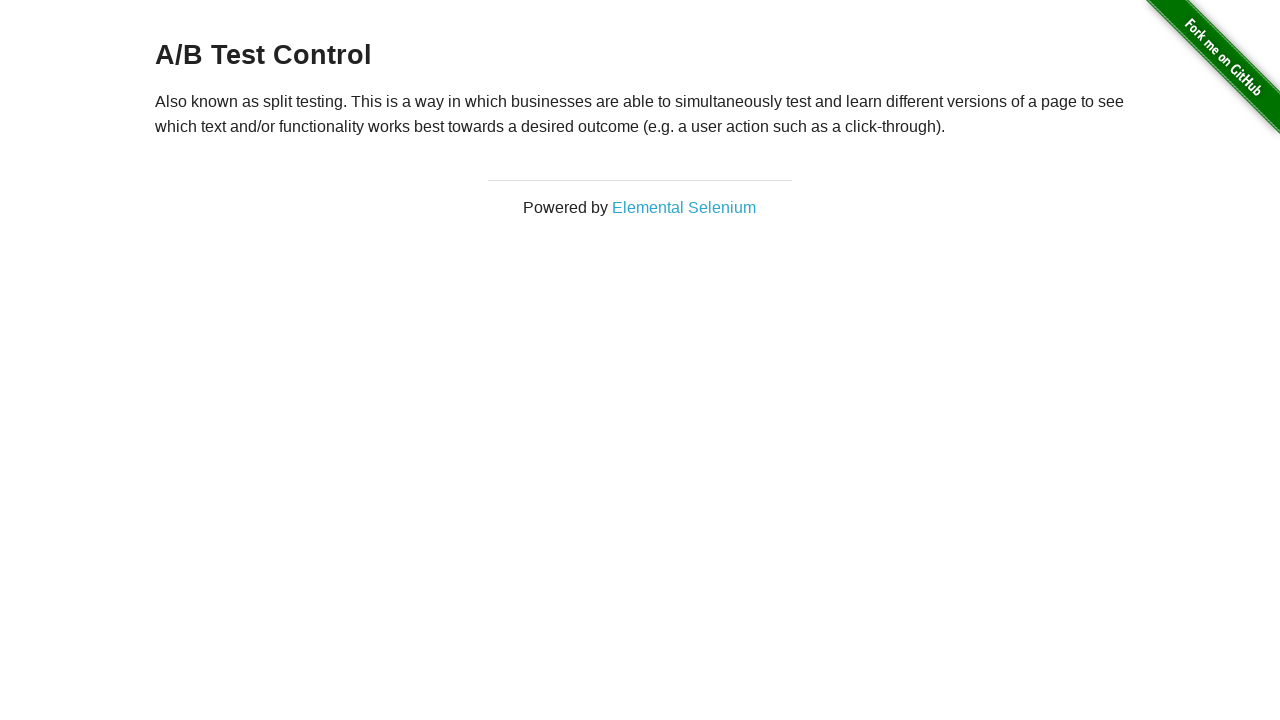

Verified heading starts with 'A/B Test'
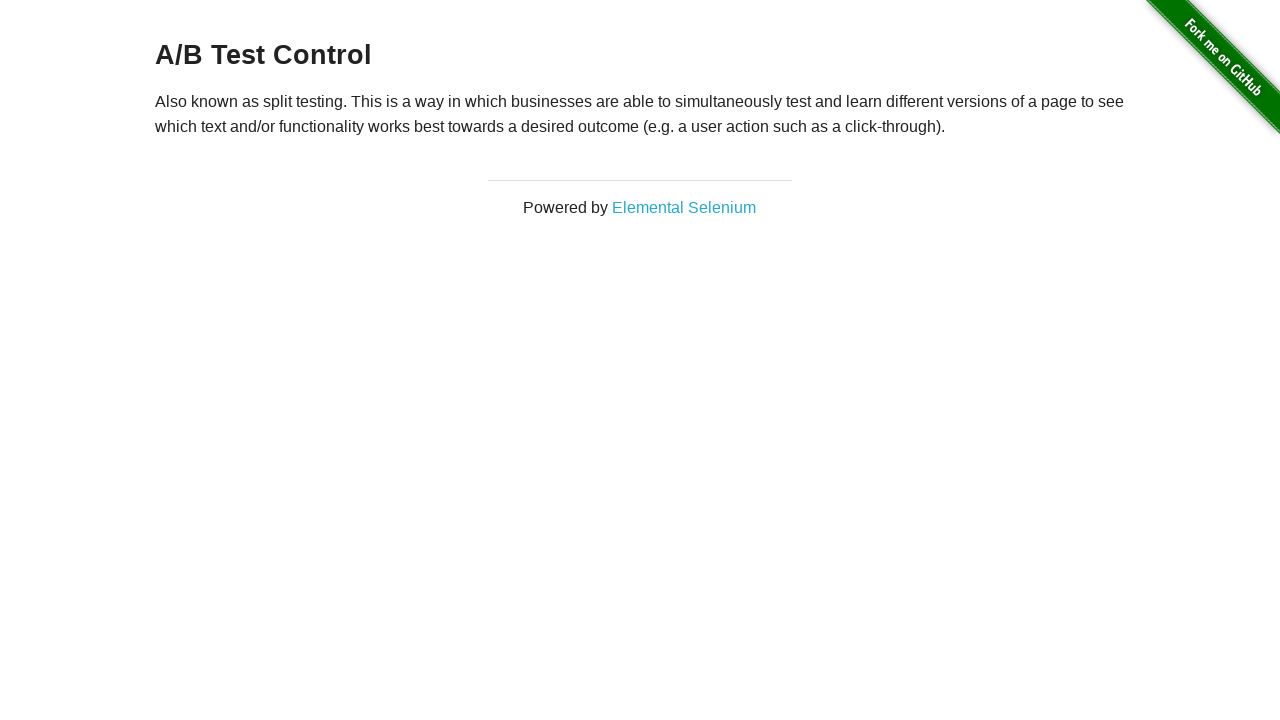

Added optimizelyOptOut cookie to context
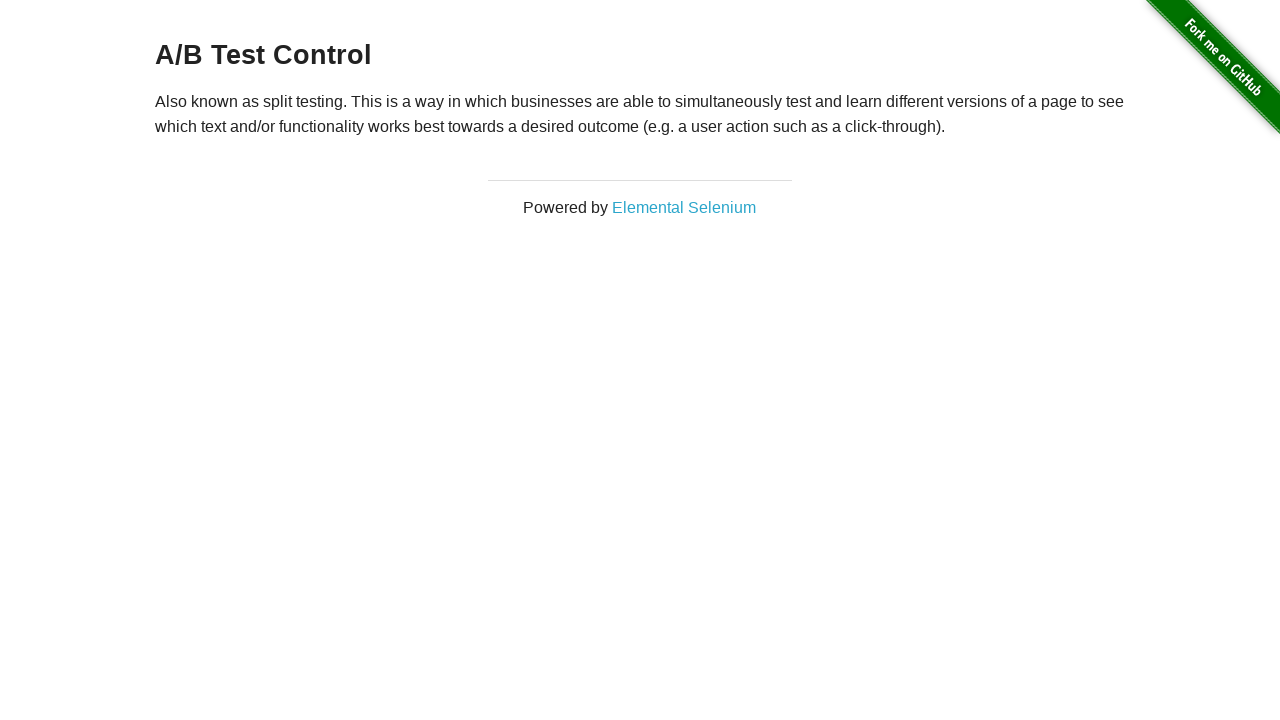

Reloaded page to apply opt-out cookie
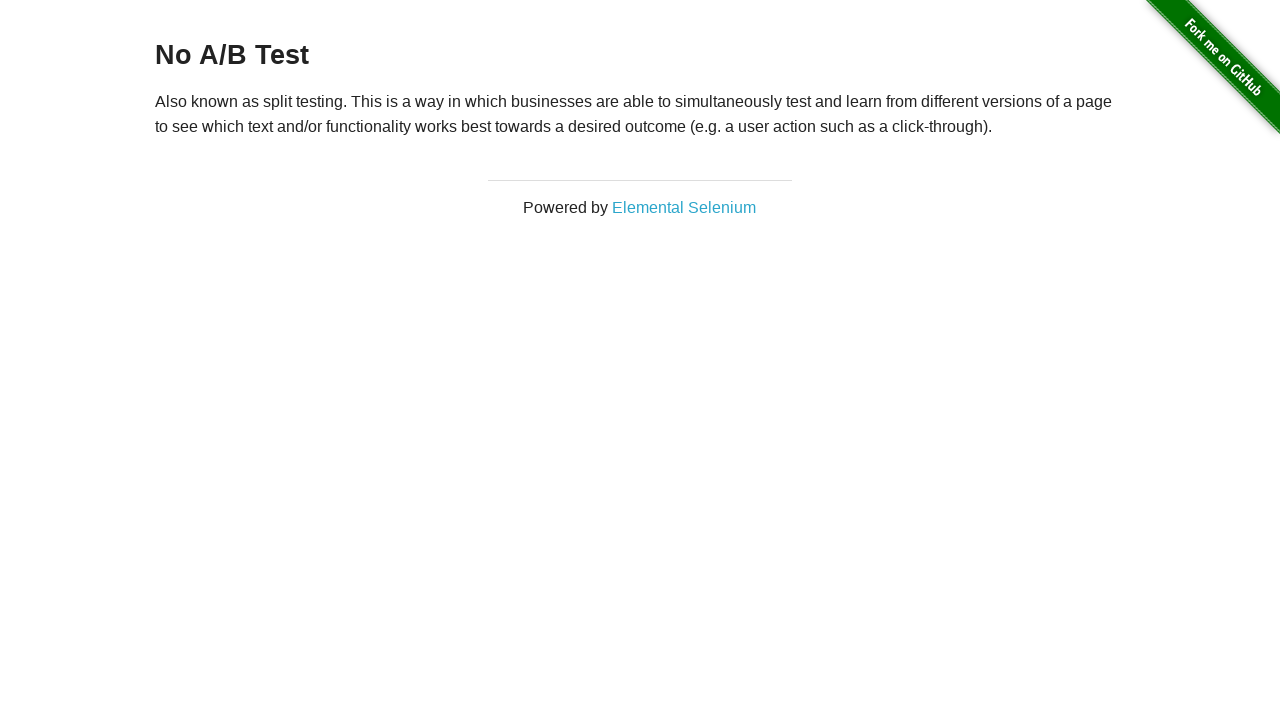

Retrieved heading text content after page reload
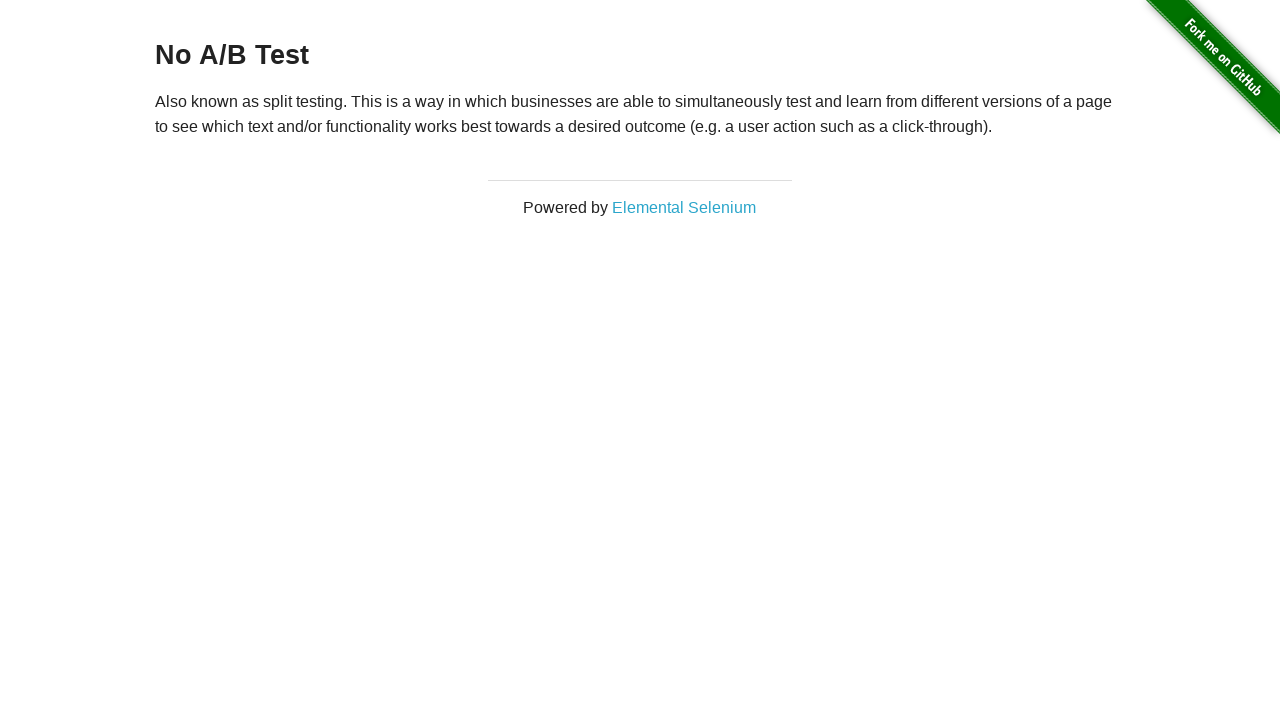

Verified heading displays 'No A/B Test' after opting out
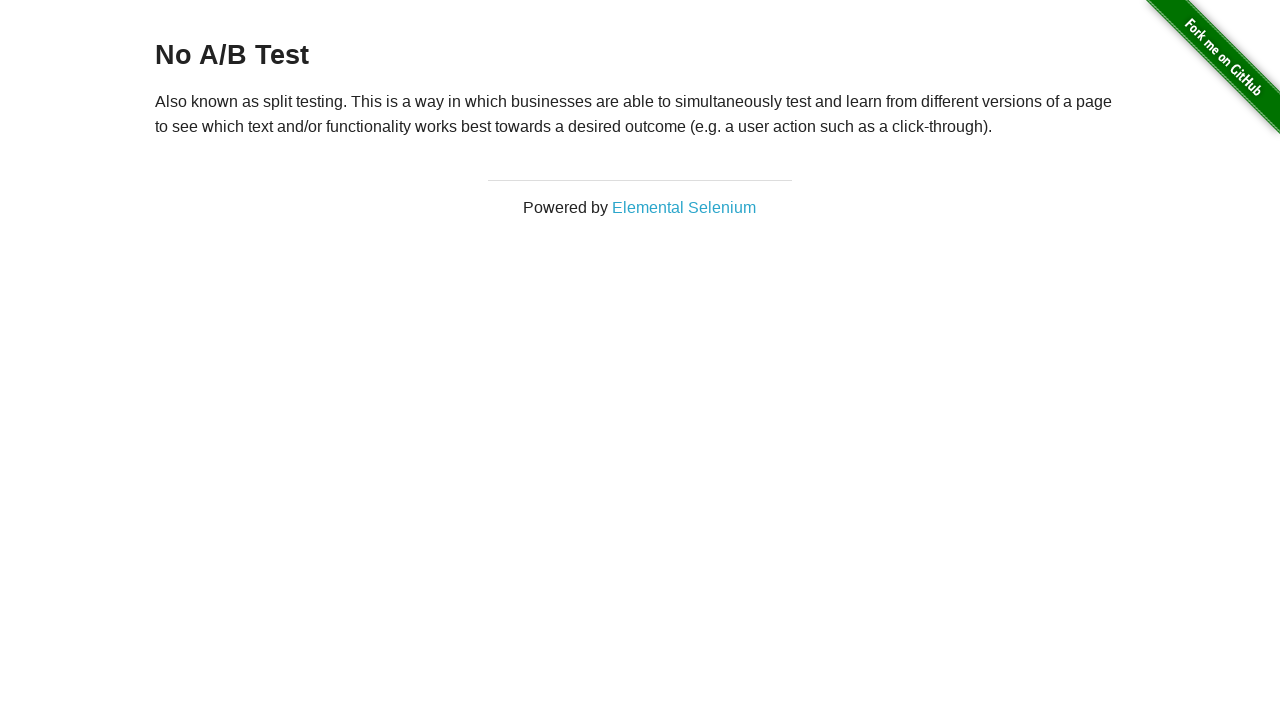

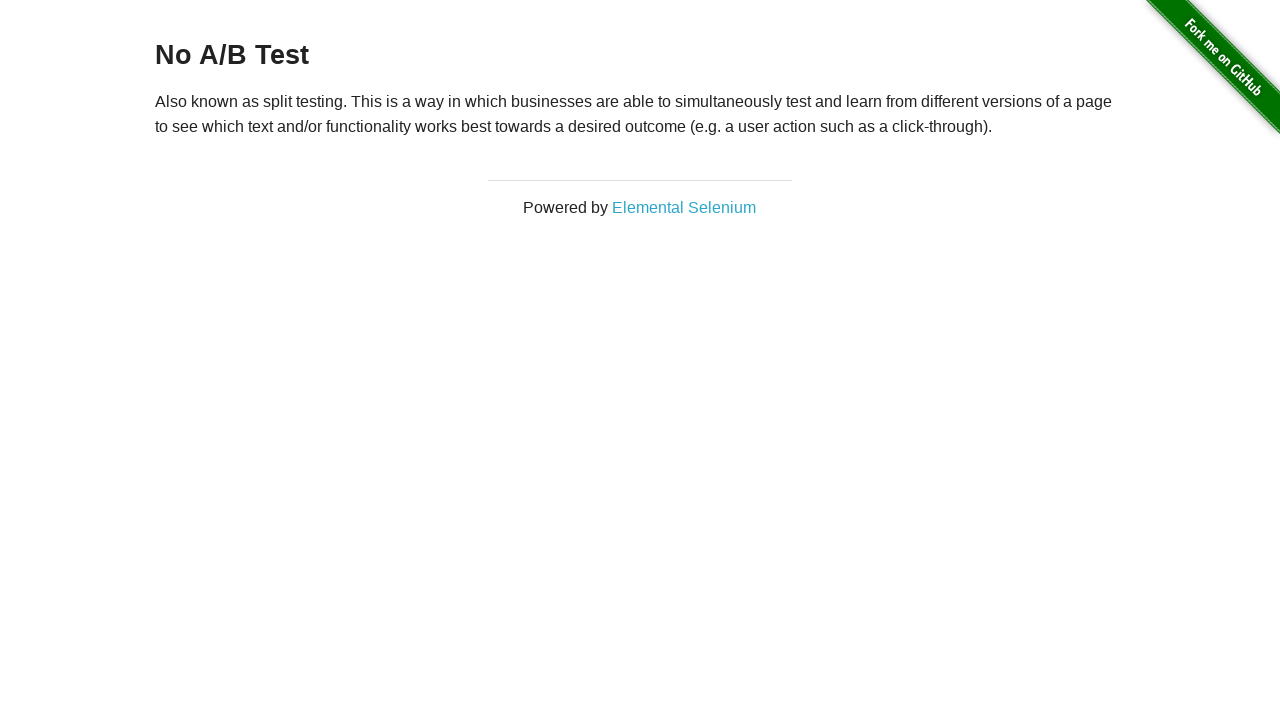